Tests drag and drop functionality on jQuery UI demo page by dragging an element from source to target within an iframe

Starting URL: https://jqueryui.com/droppable/

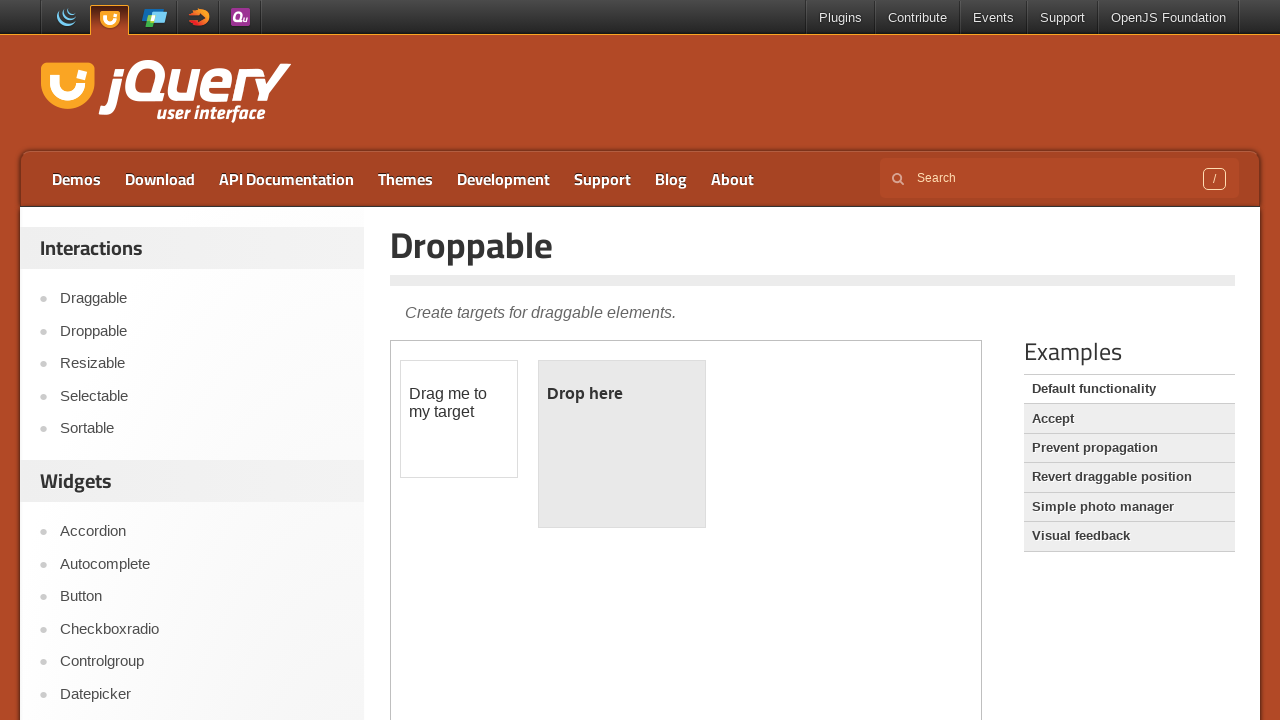

Located demo iframe containing drag and drop elements
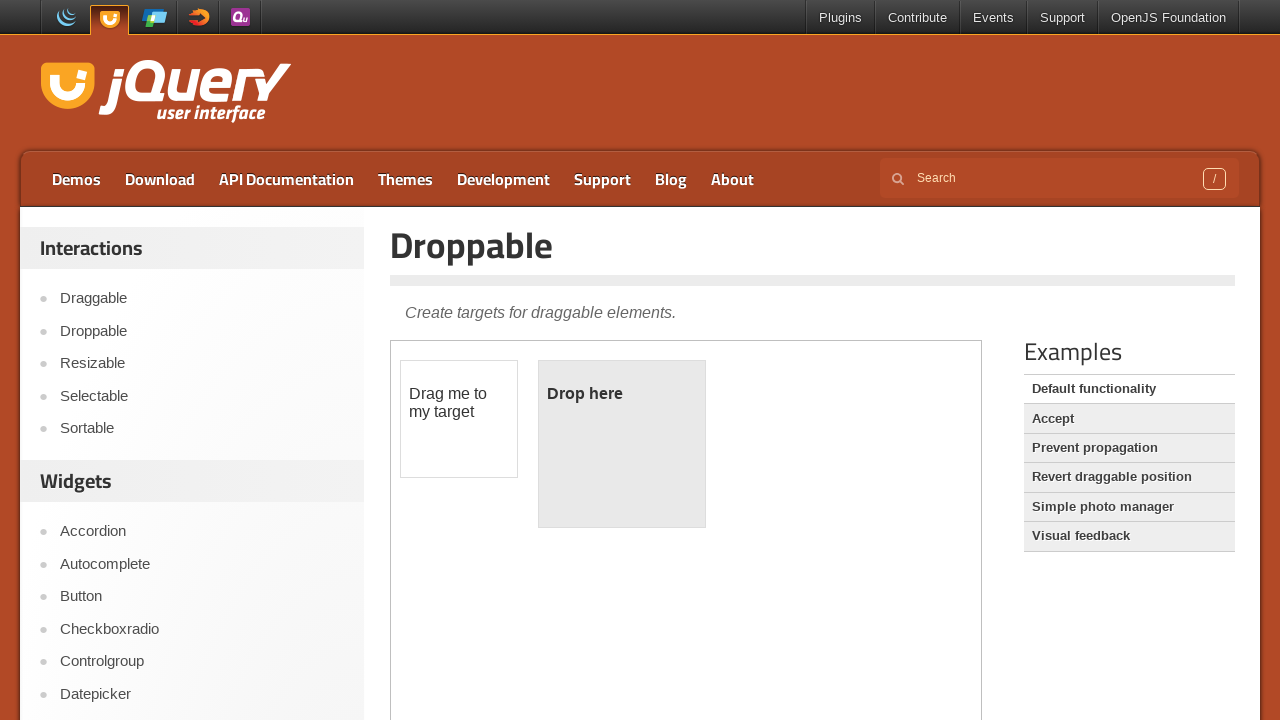

Located draggable element with id 'draggable'
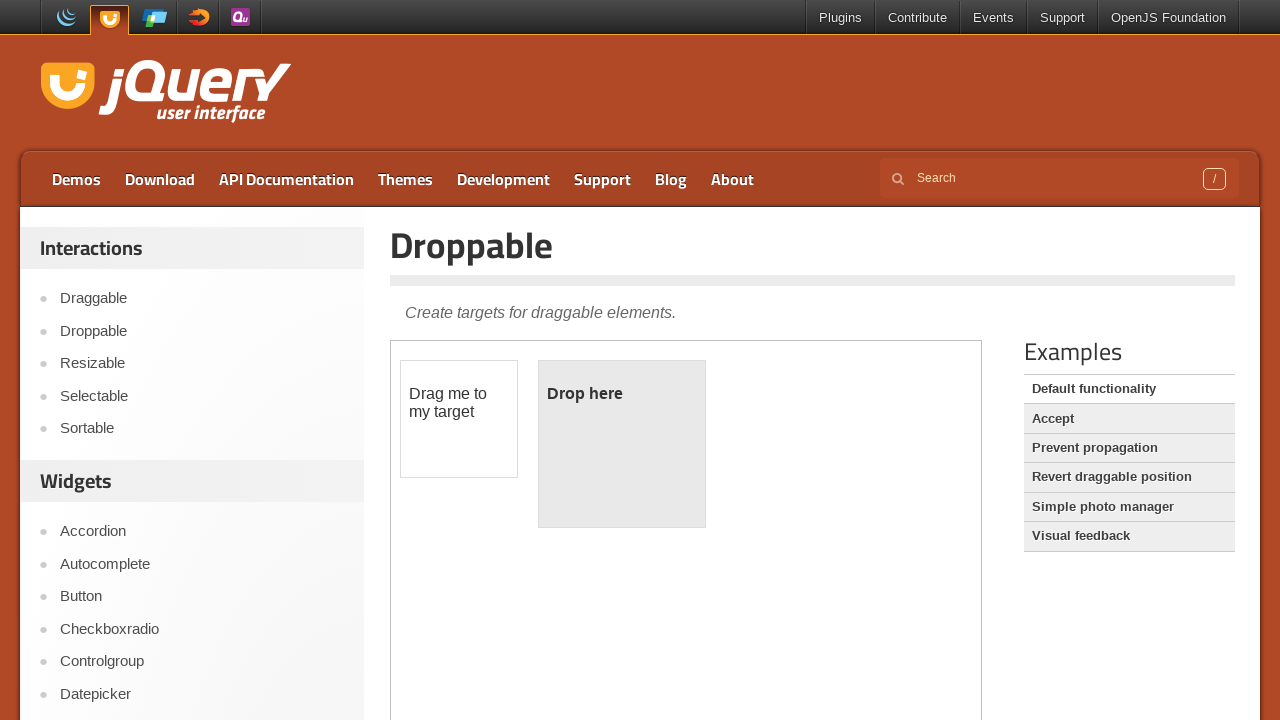

Located droppable target element with id 'droppable'
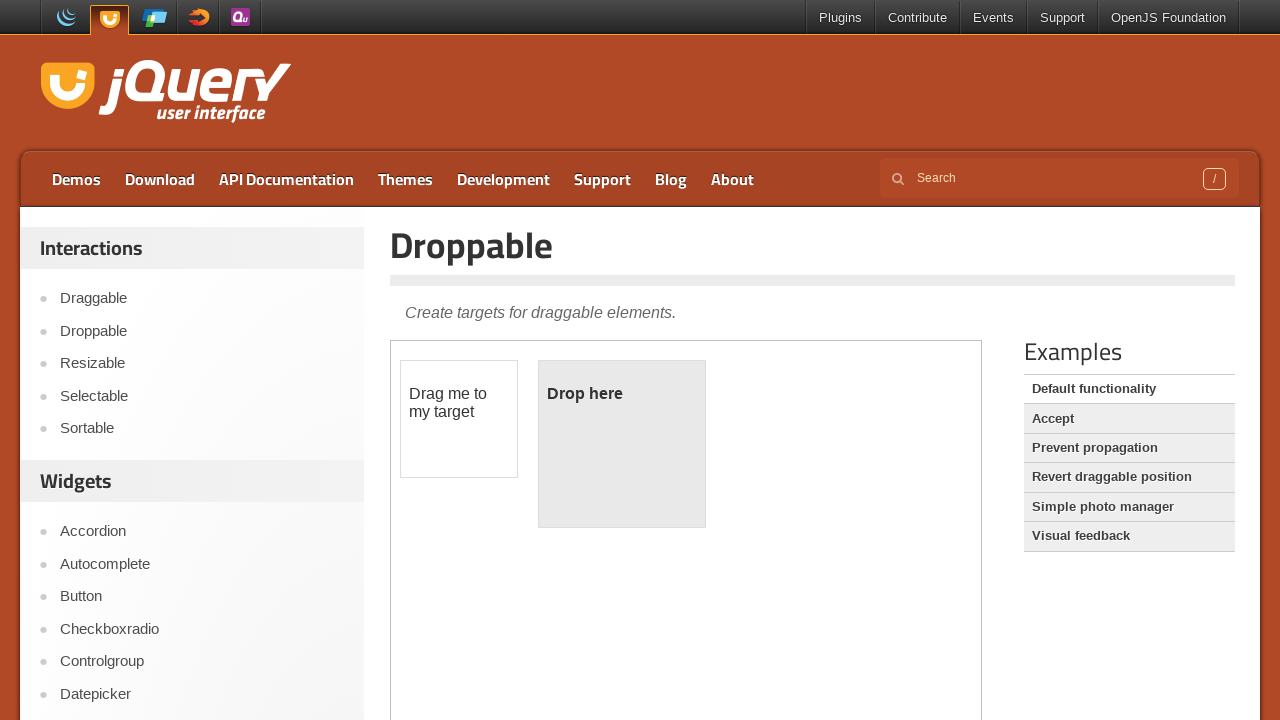

Dragged draggable element onto droppable target at (622, 444)
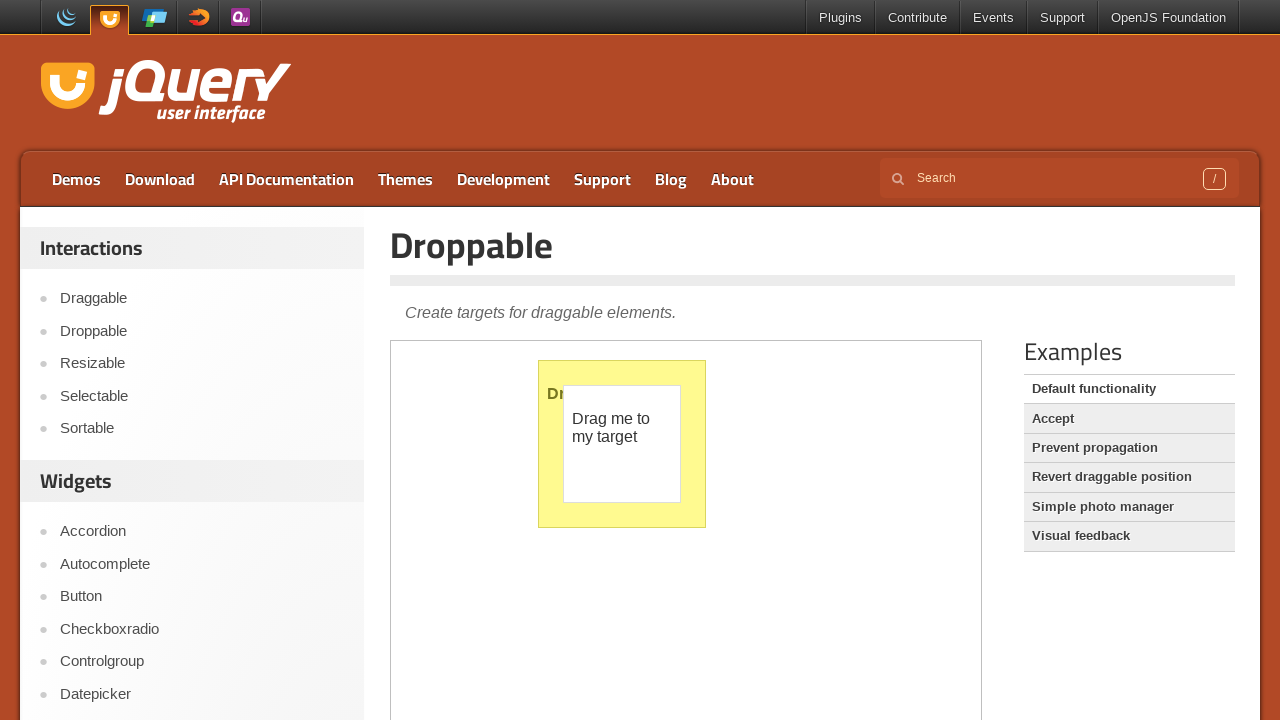

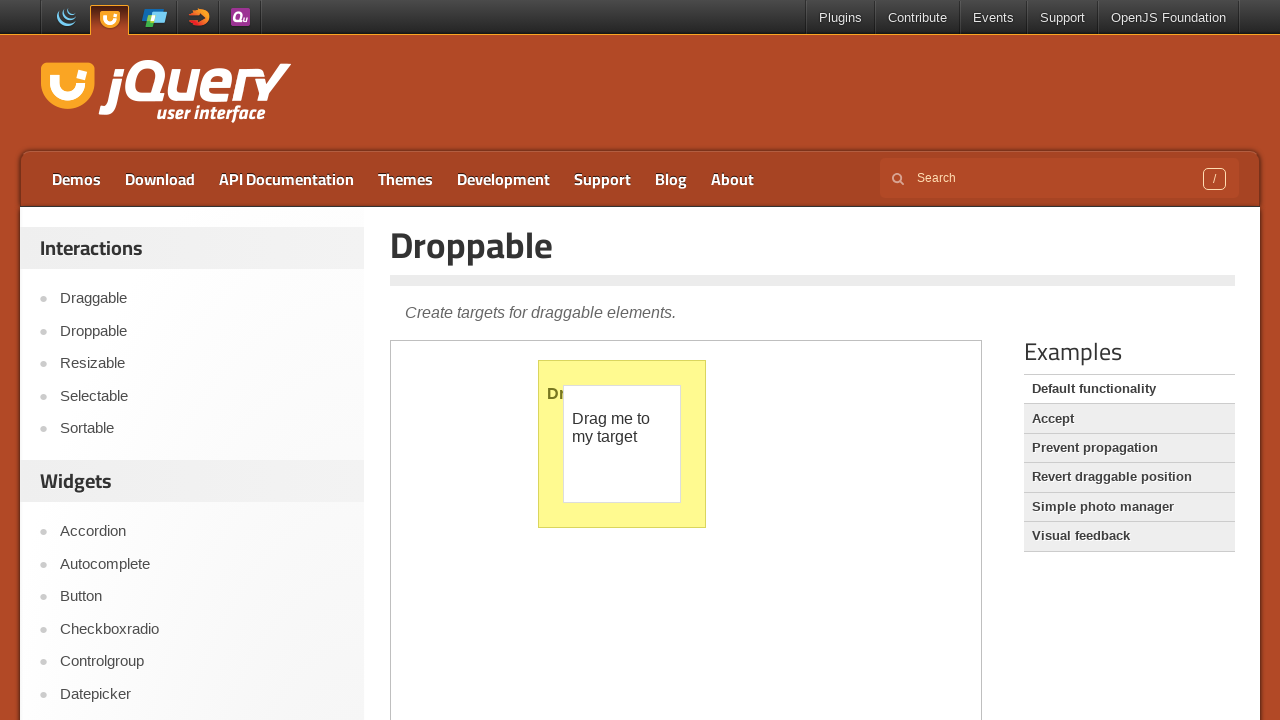